Interacts with a ChatGPT-style chat interface by filling in a prompt, submitting it with Enter key, and waiting for the bot's response to appear.

Starting URL: https://chat-app-f2d296.zapier.app/

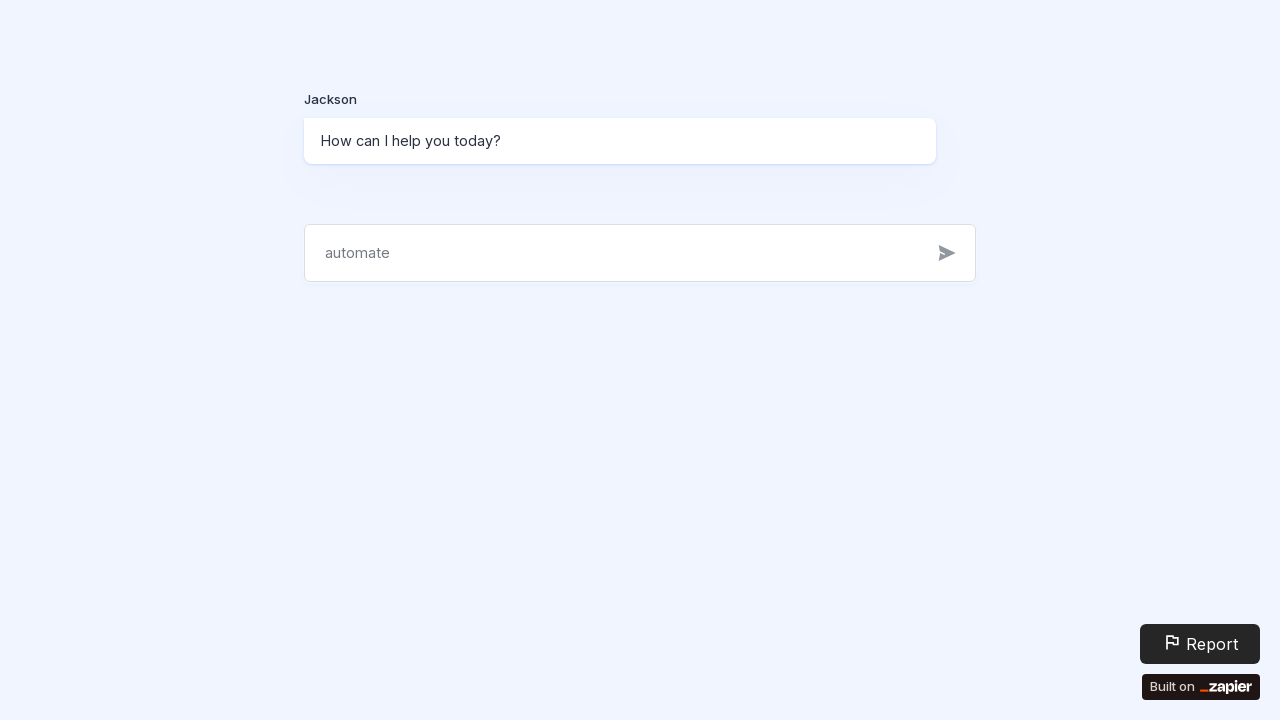

Filled chat prompt with 'What is the capital of France?' on internal:attr=[placeholder="automate"i]
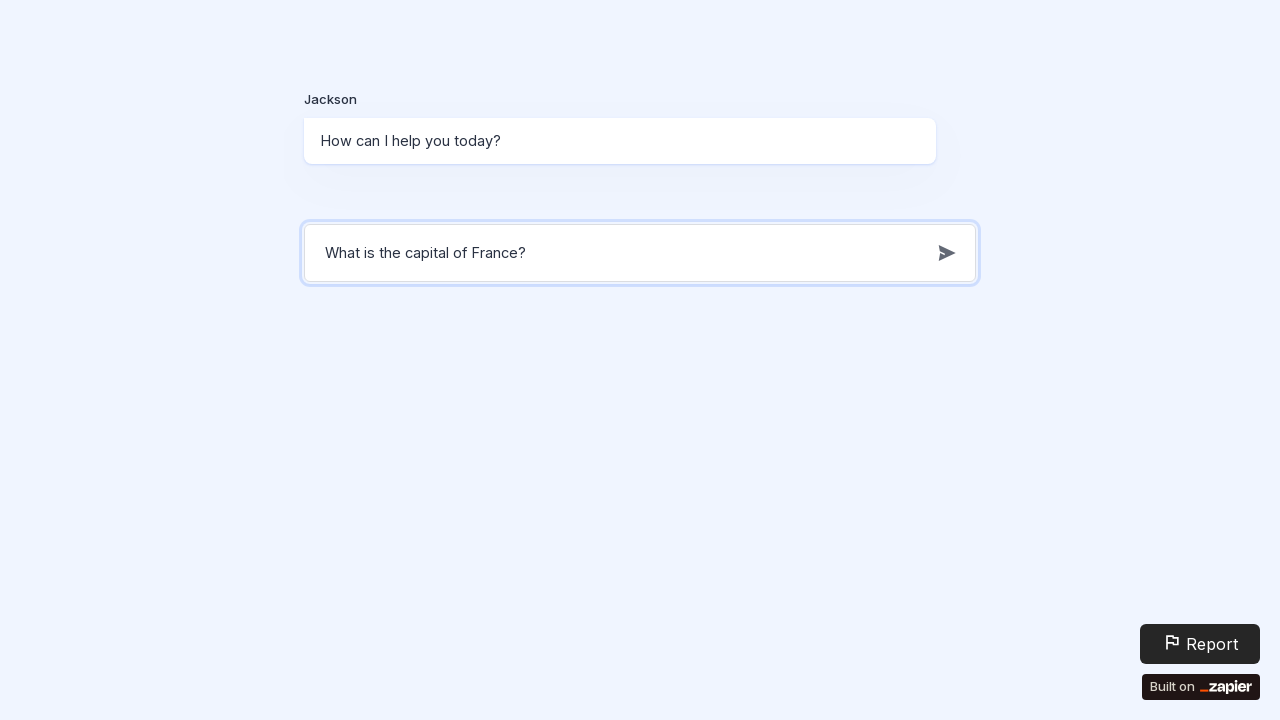

Submitted prompt by pressing Enter key
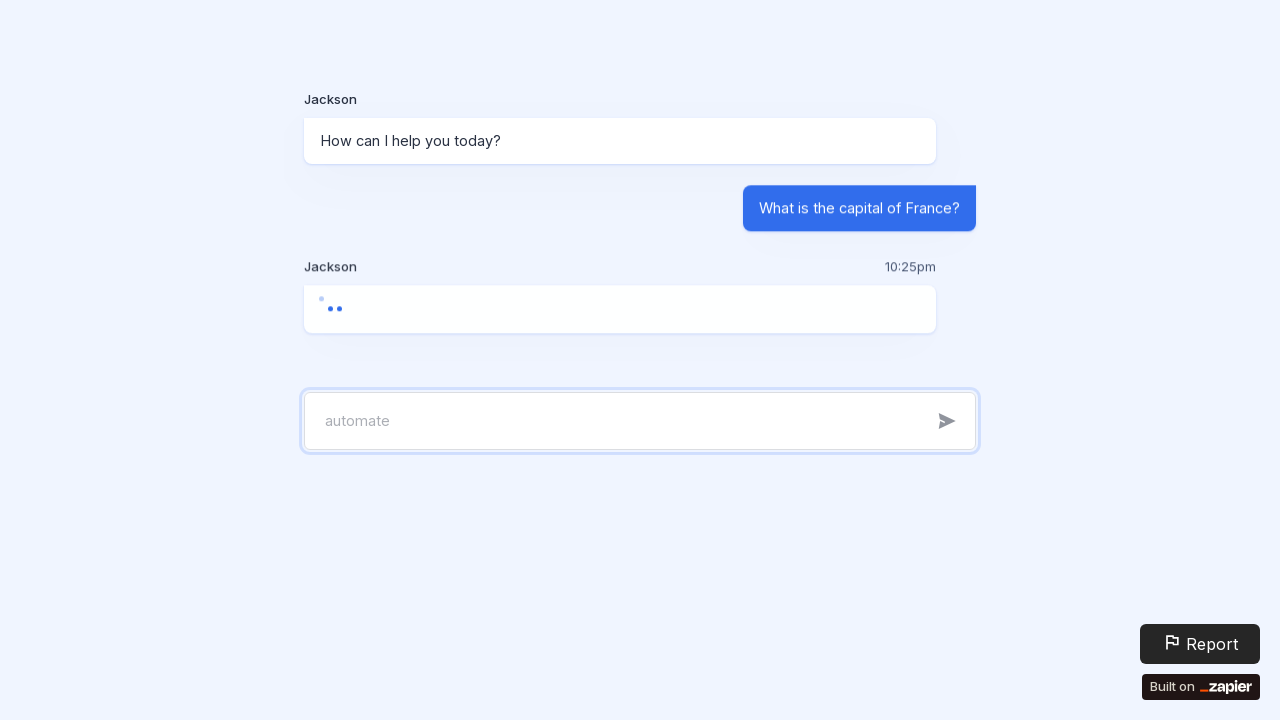

Bot response appeared and loaded
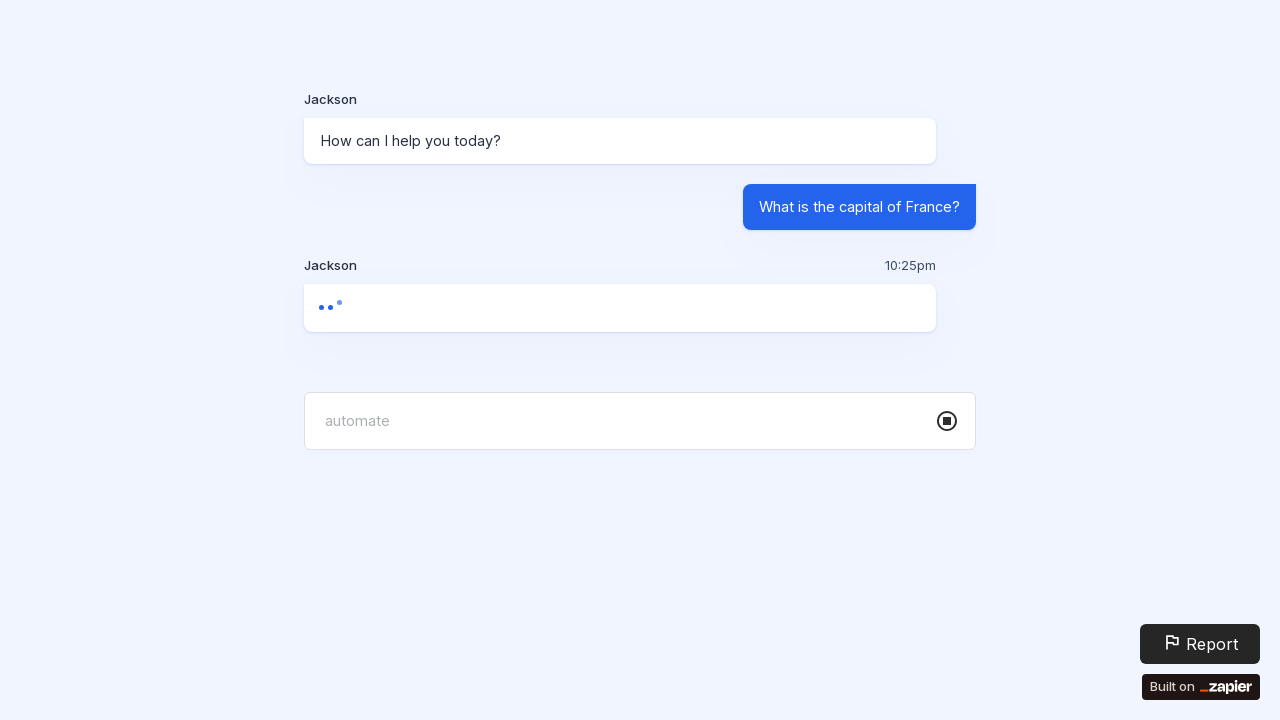

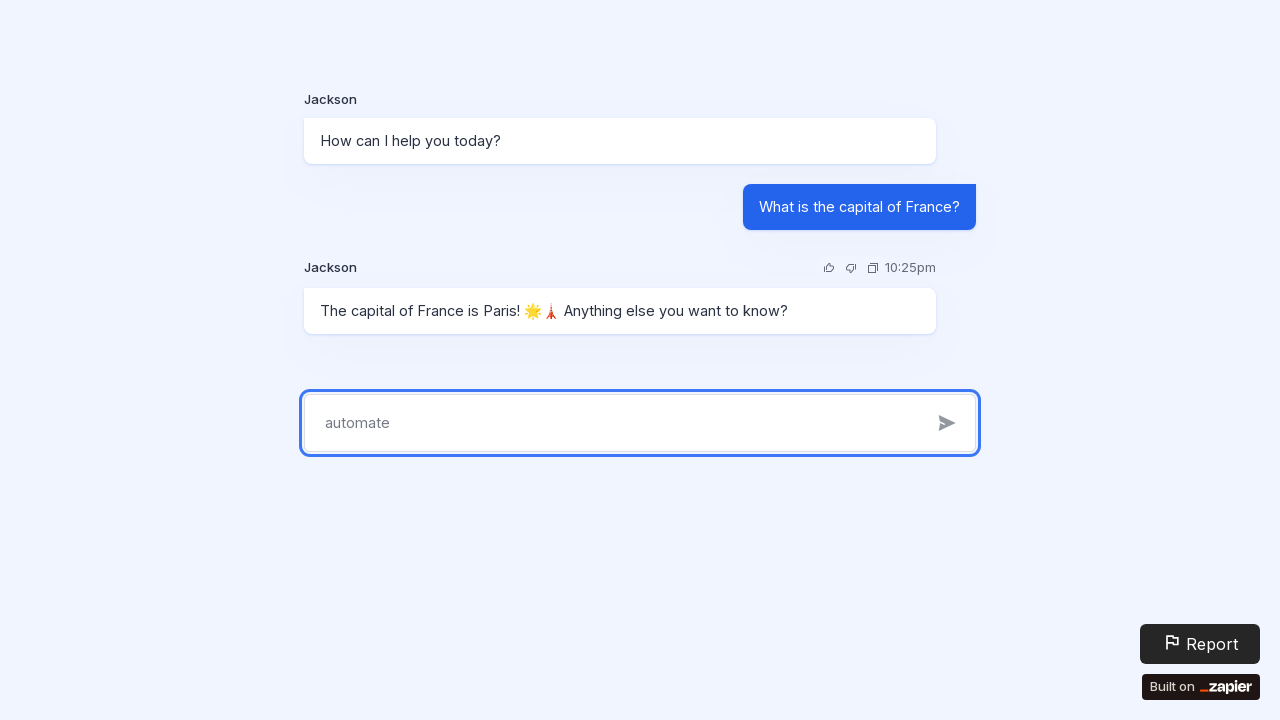